Fills out a text box form with full name, email, current address, and permanent address, then submits and verifies the output contains the entered data.

Starting URL: https://demoqa.com/

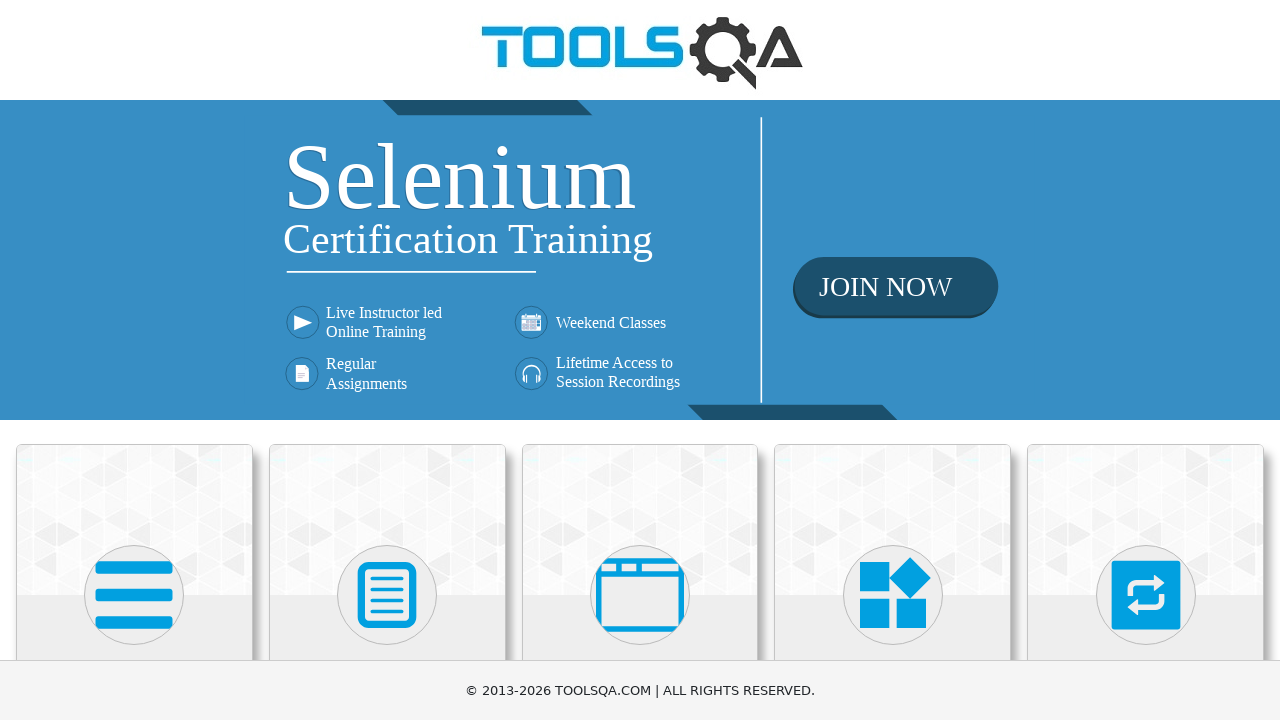

Clicked on Elements card at (134, 360) on text=Elements
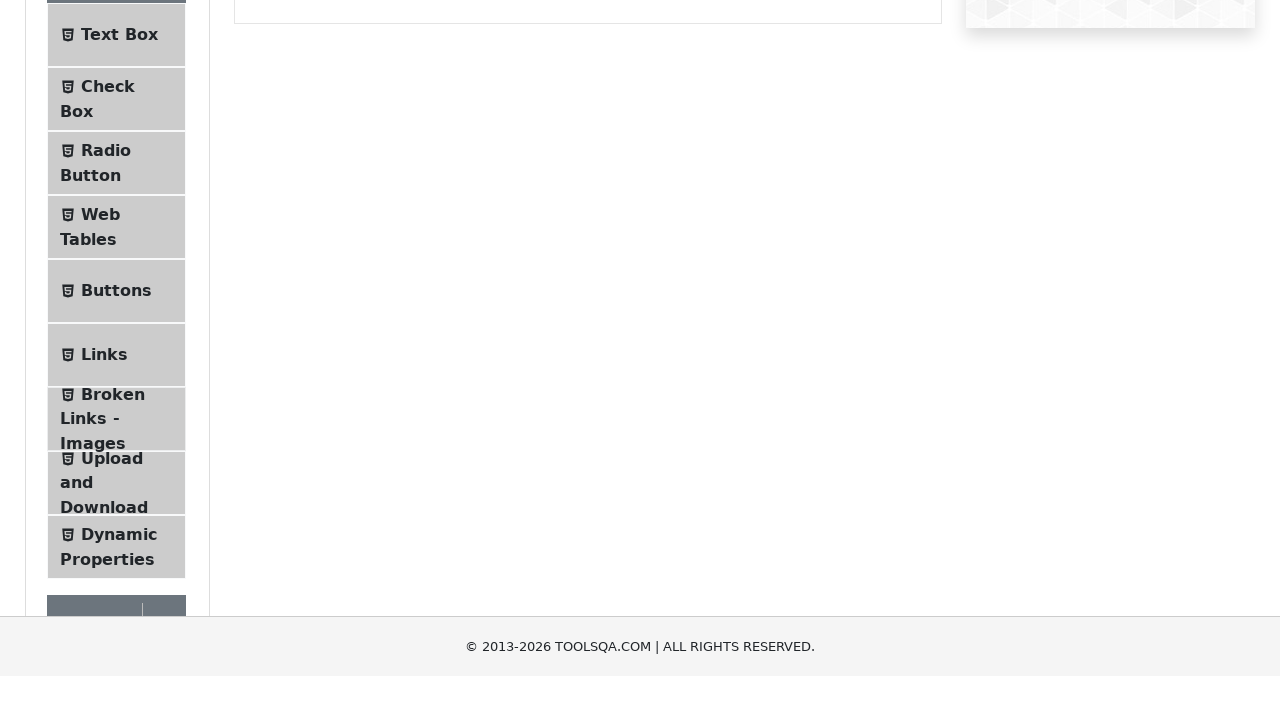

Clicked on Text Box menu item at (119, 261) on text=Text Box
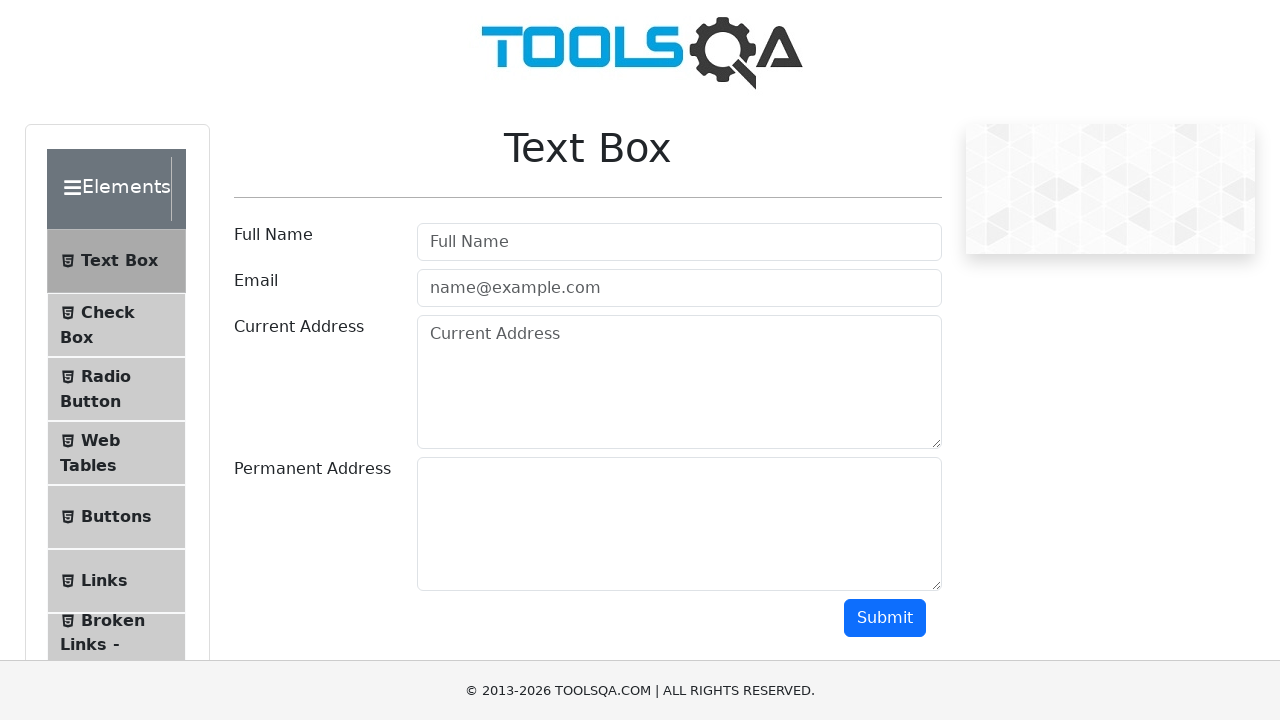

Filled full name field with 'Maverick' on #userName
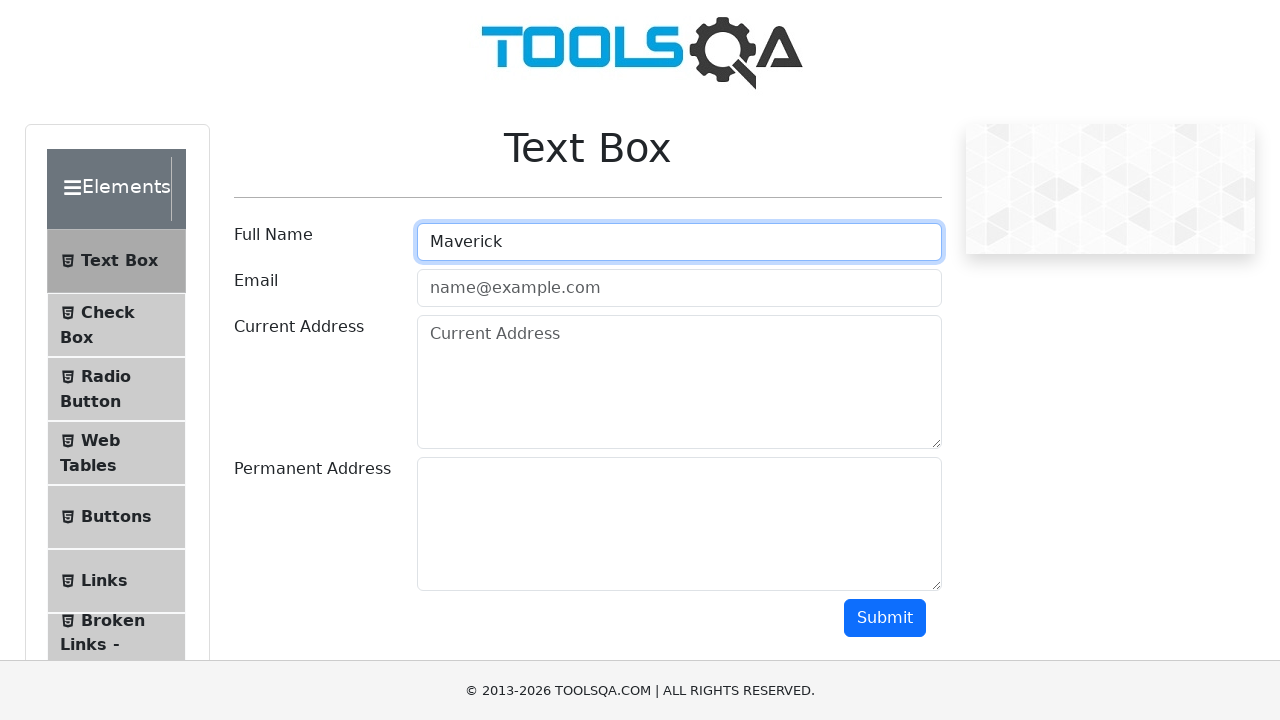

Filled email field with 'marverick@gmail.com' on #userEmail
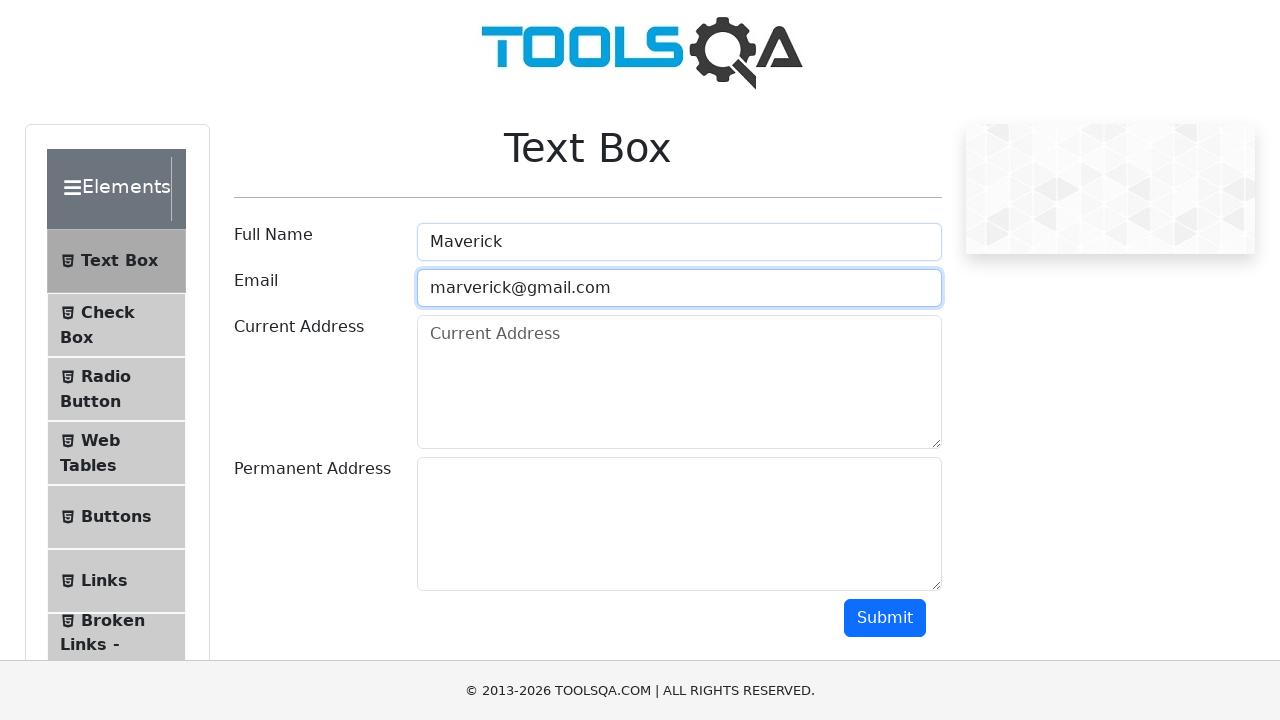

Filled current address field with 'Bangkok' on #currentAddress
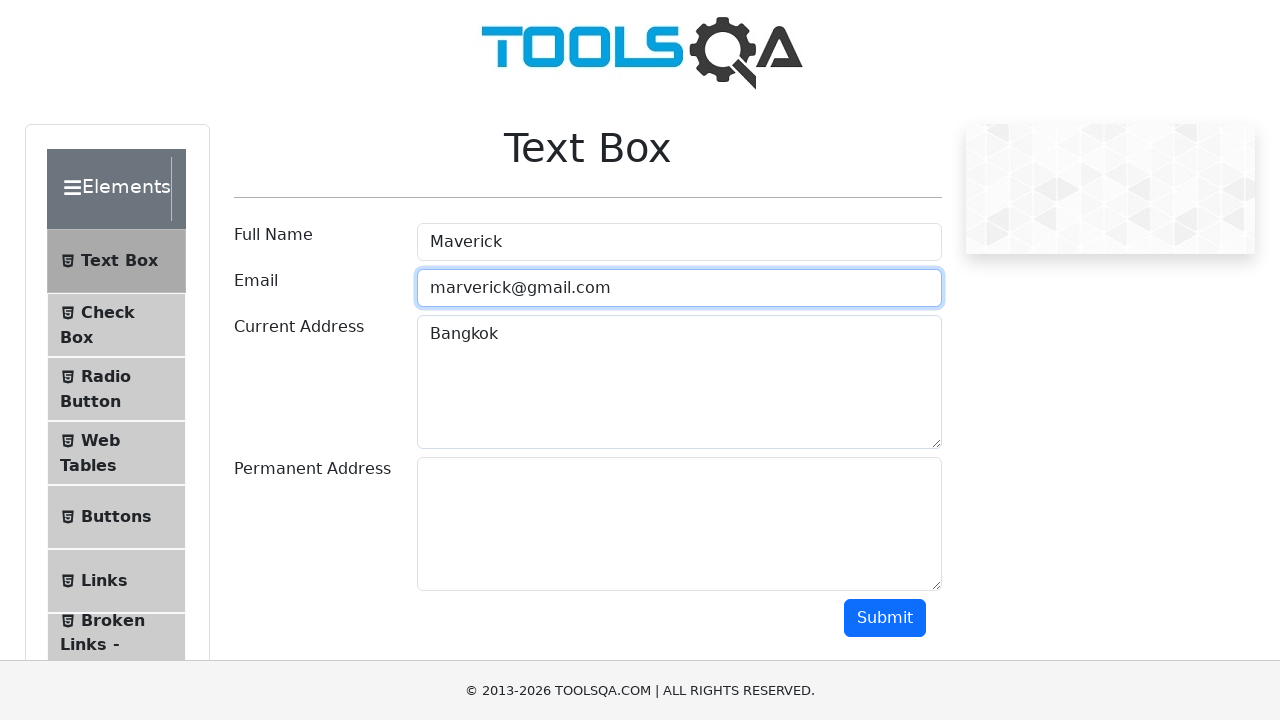

Filled permanent address field with 'Phuket' on #permanentAddress
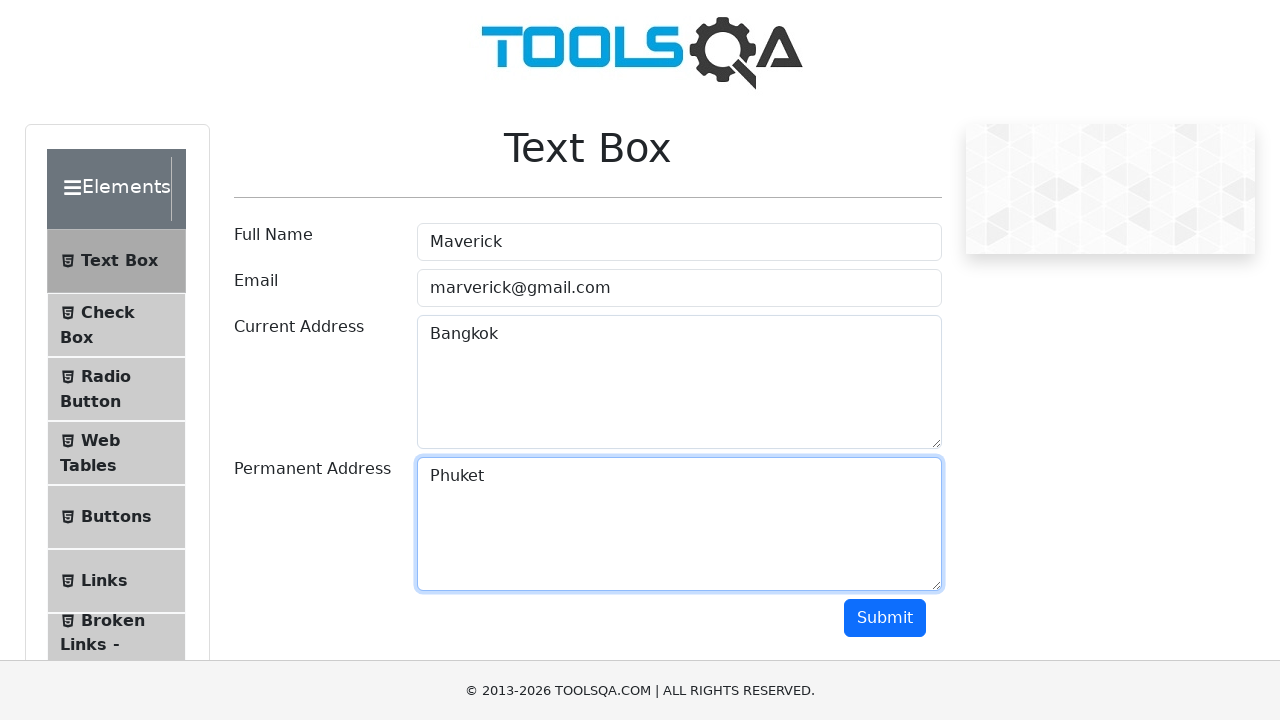

Clicked Submit button at (885, 618) on text=Submit
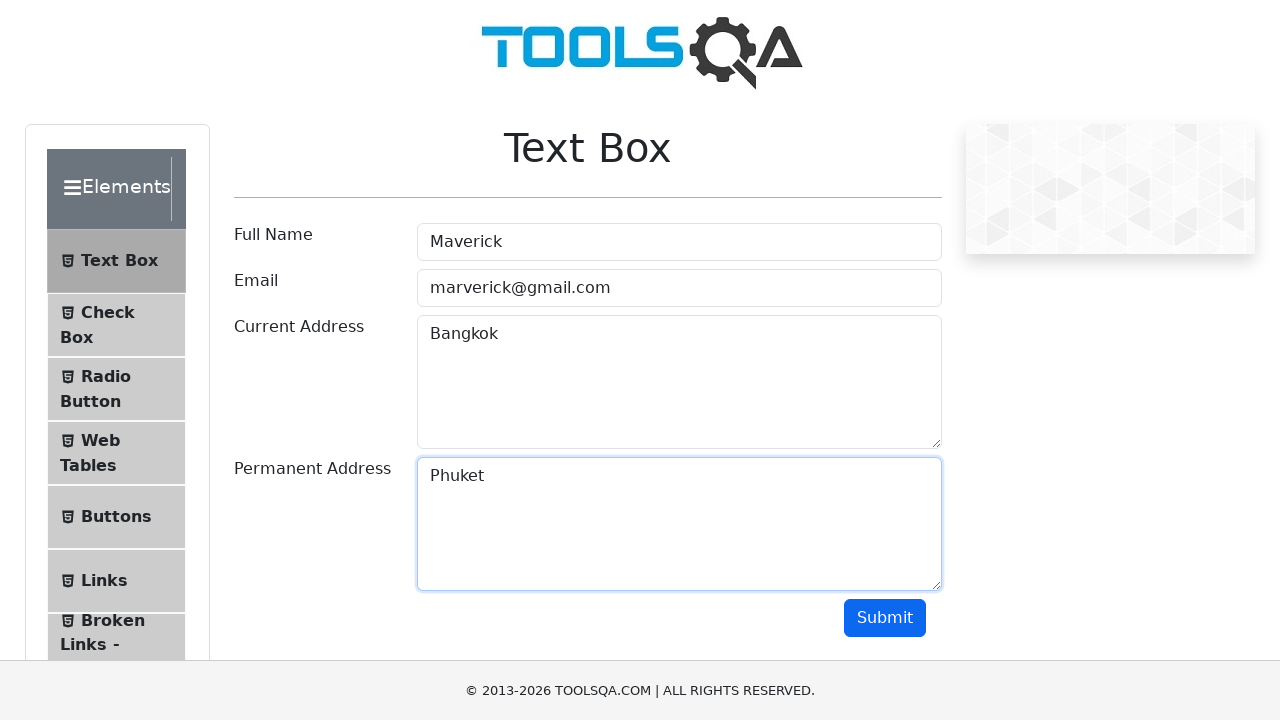

Output section loaded and is visible
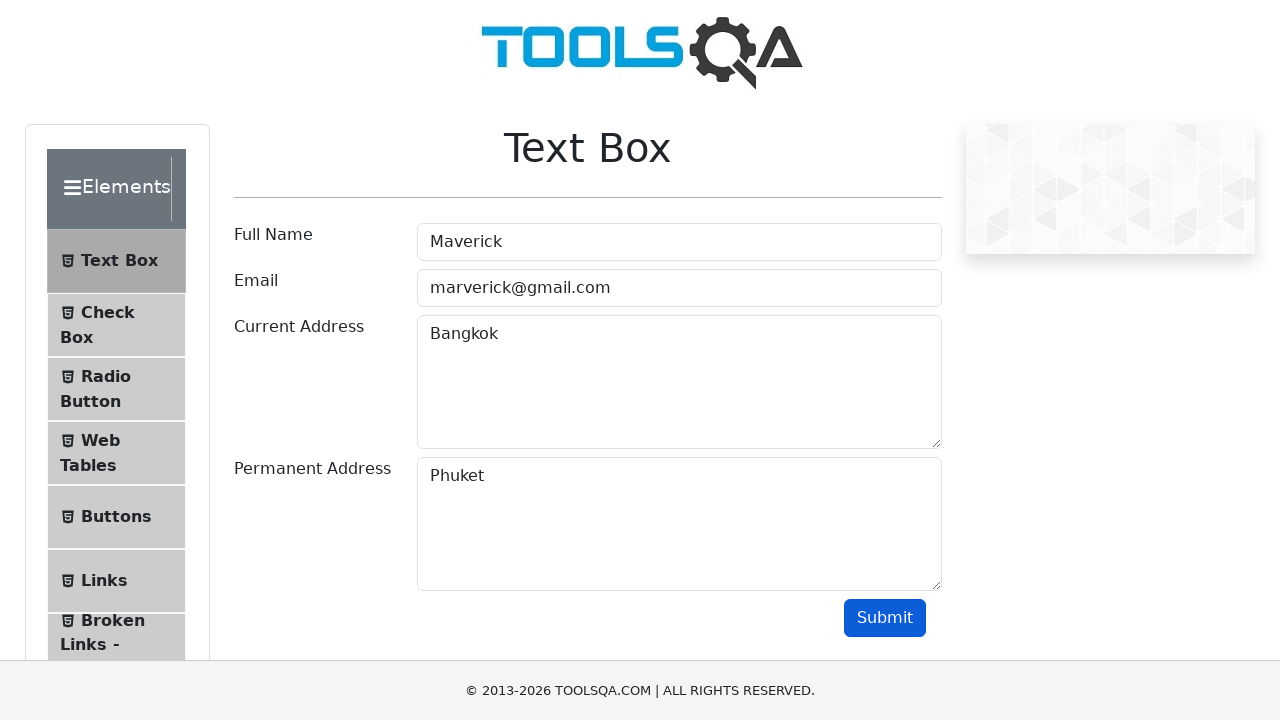

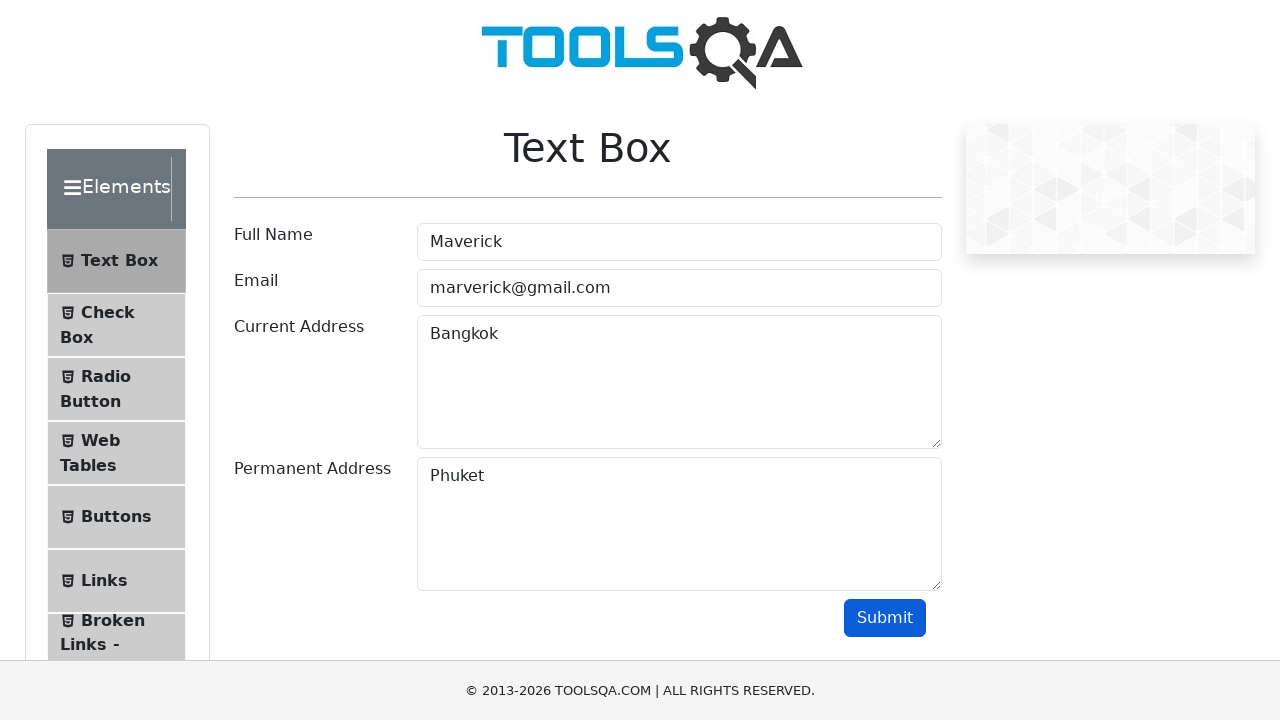